Tests the login form validation by submitting a username without a password and verifying that the appropriate error message is displayed

Starting URL: https://www.saucedemo.com/

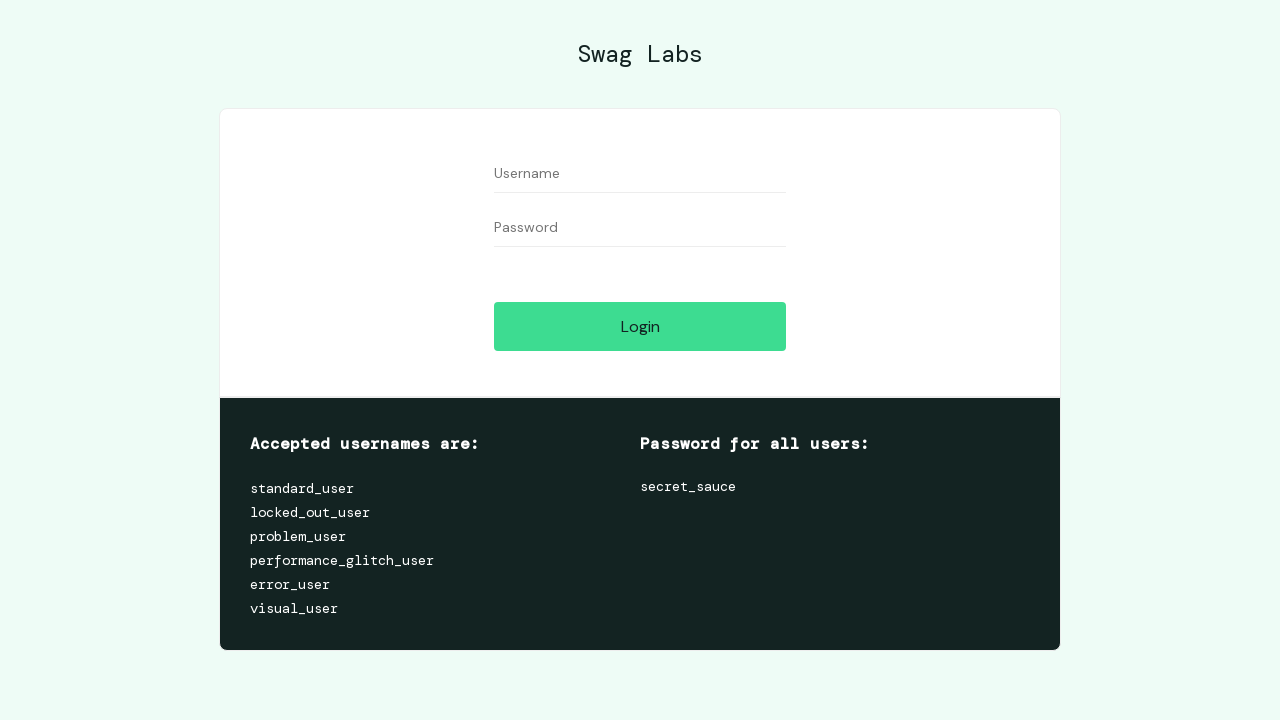

Navigated to Sauce Demo login page
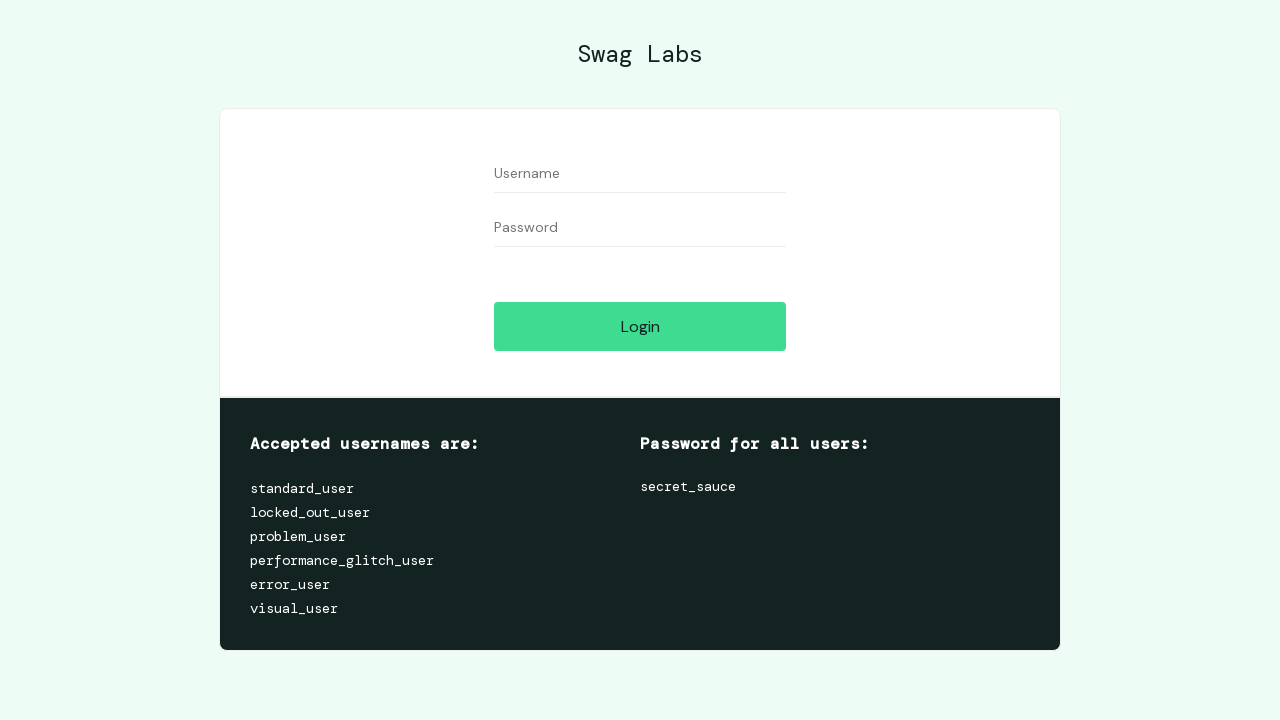

Username field became visible
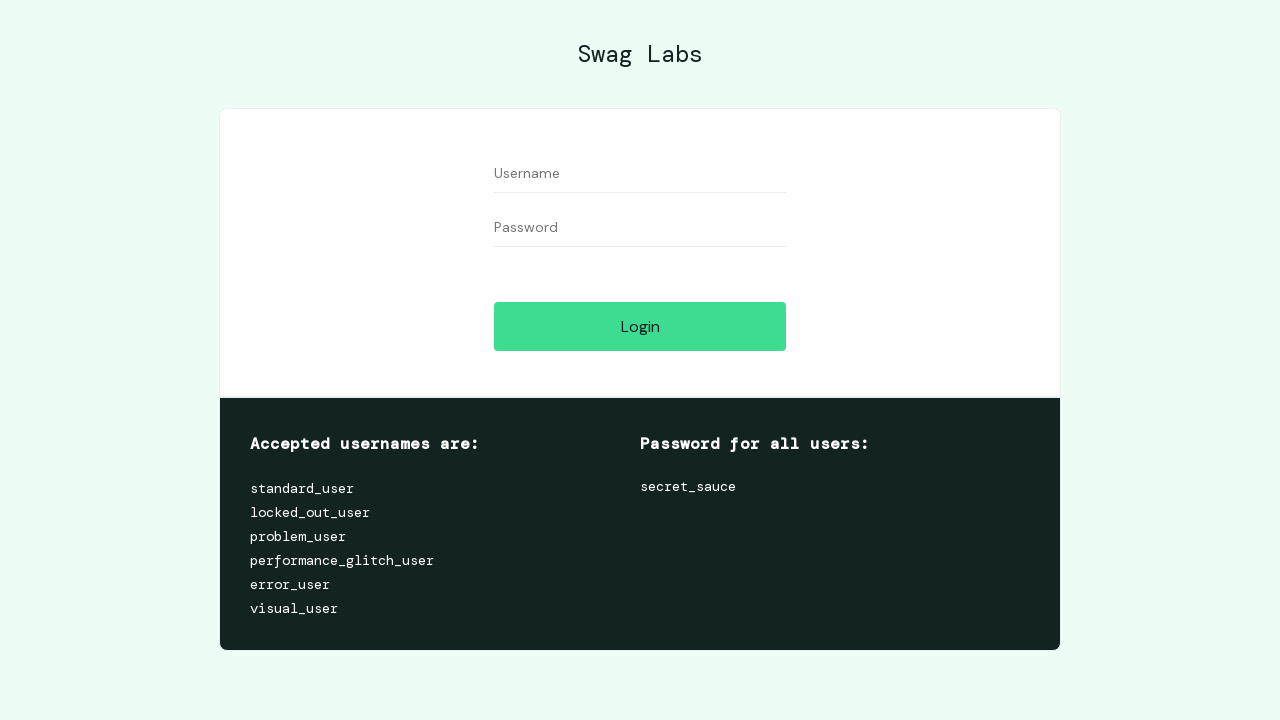

Clicked on username field at (640, 174) on [data-test='username']
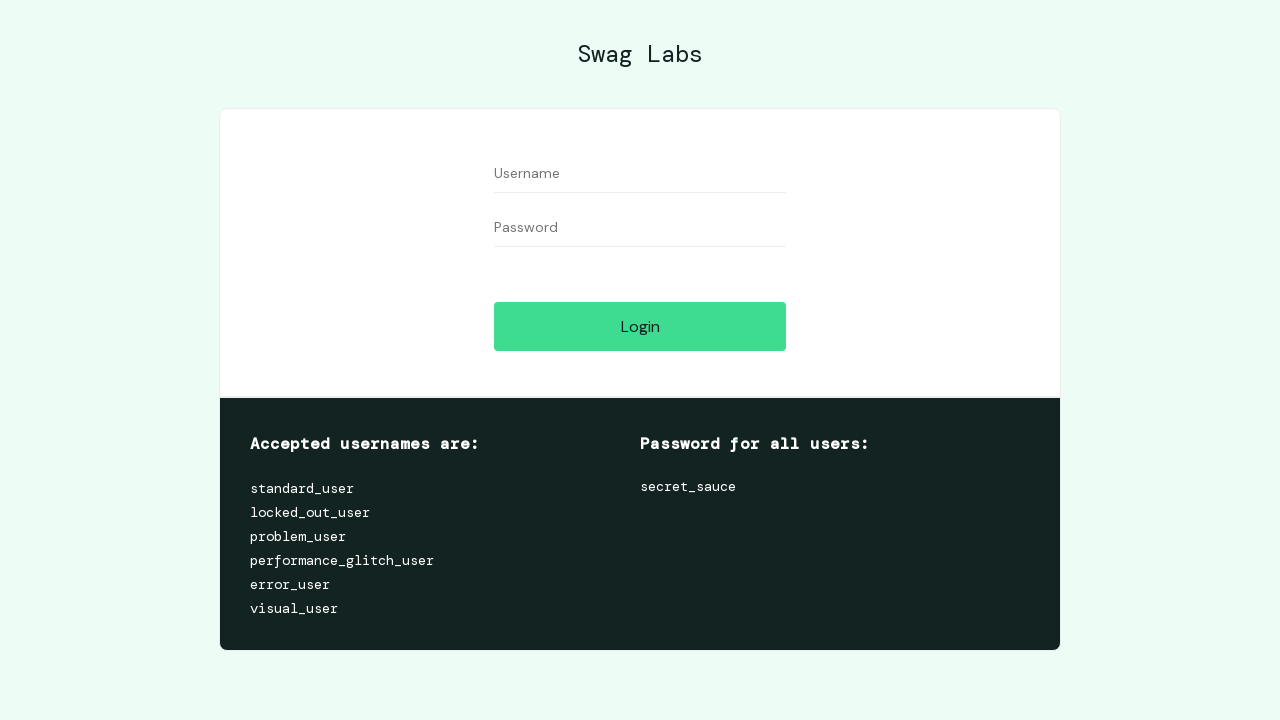

Filled username field with 'standard_user' on [data-test='username']
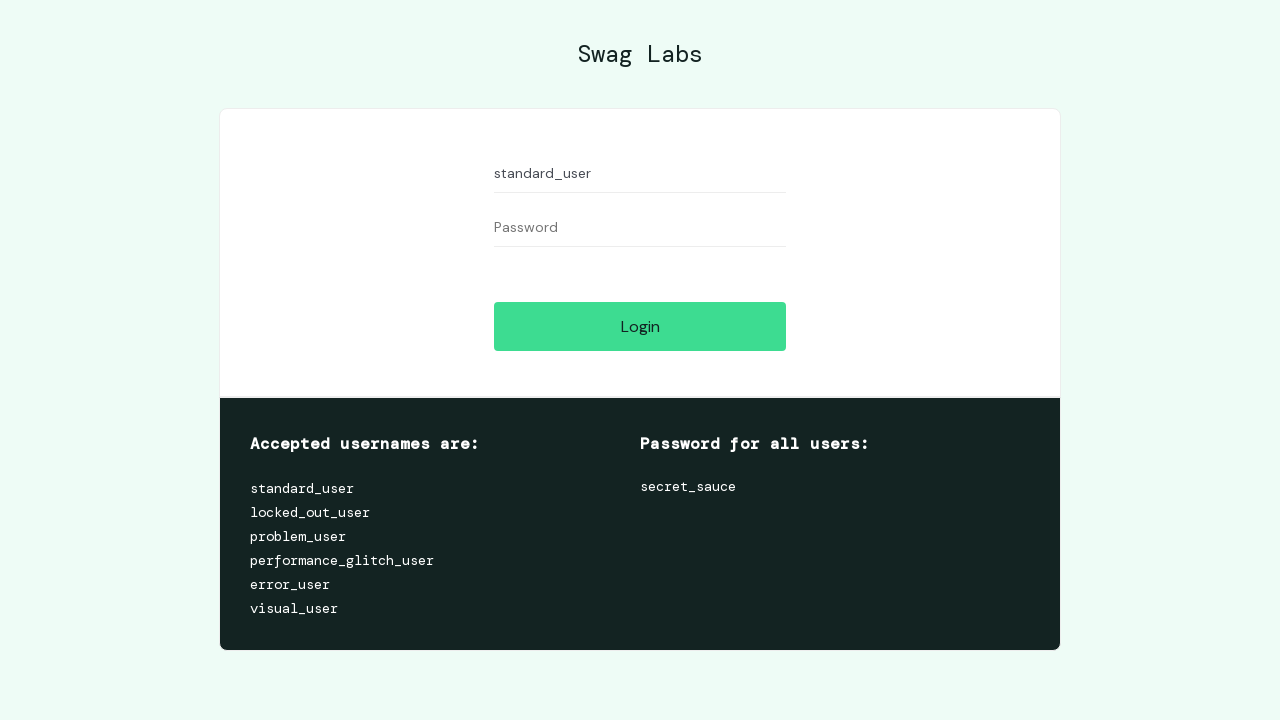

Password field became visible
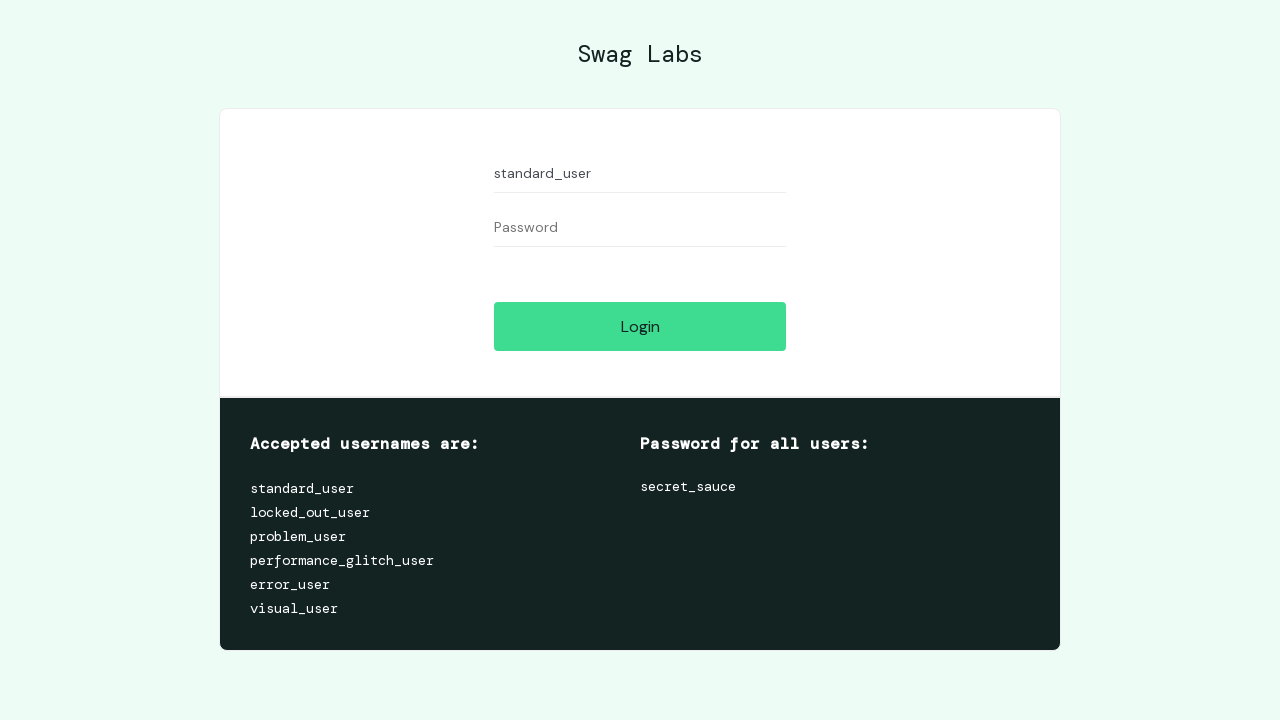

Clicked on password field without entering a password at (640, 228) on [data-test='password']
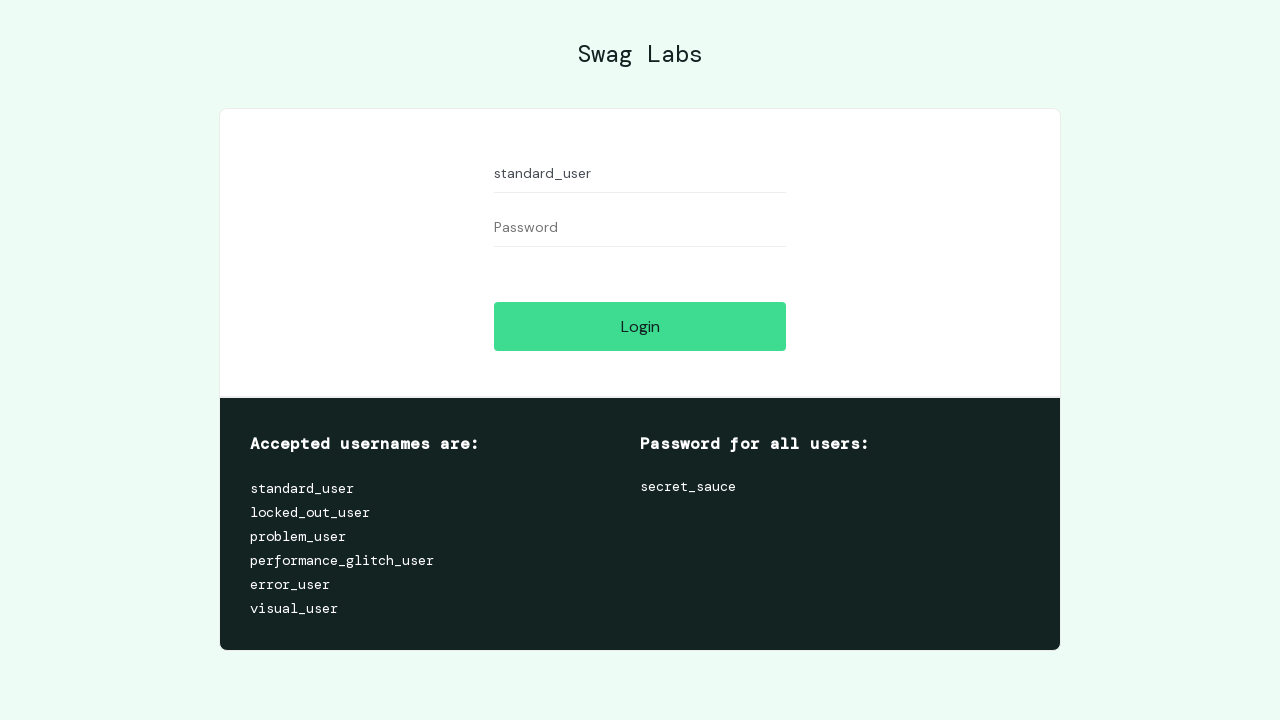

Clicked login button without entering password at (640, 326) on [data-test='login-button']
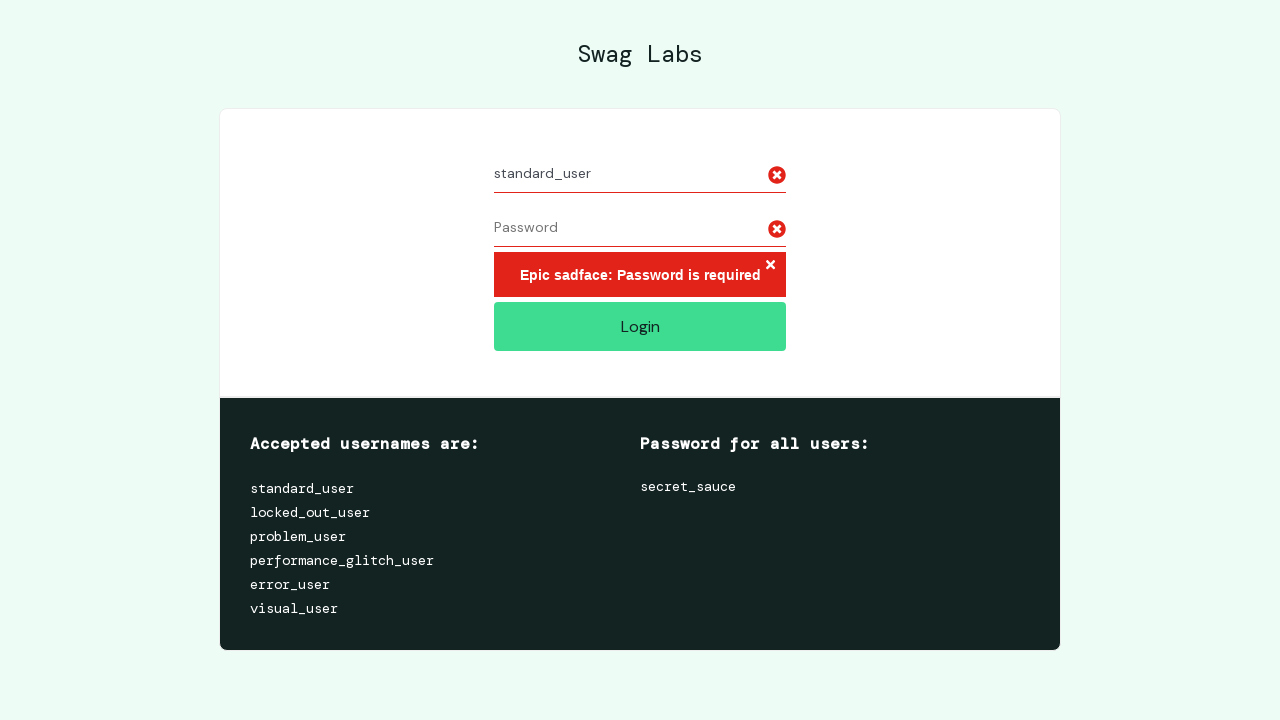

Error message element became visible
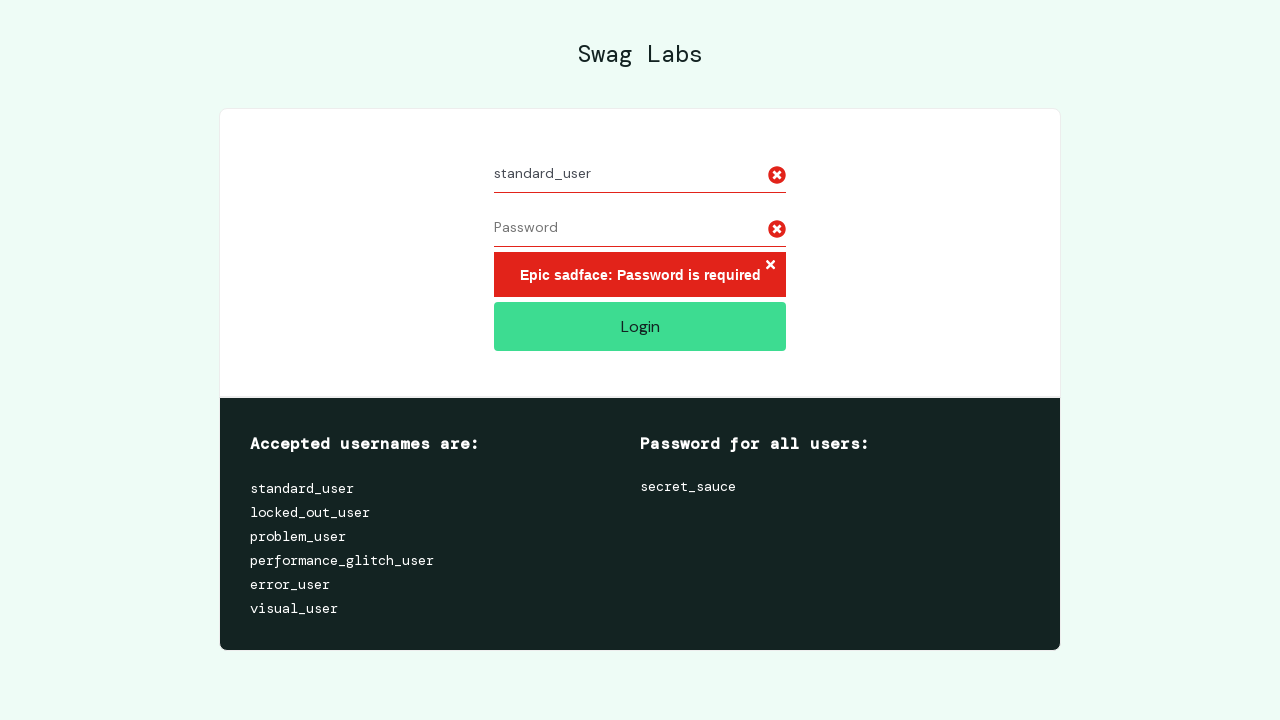

Verified error message: 'Epic sadface: Password is required'
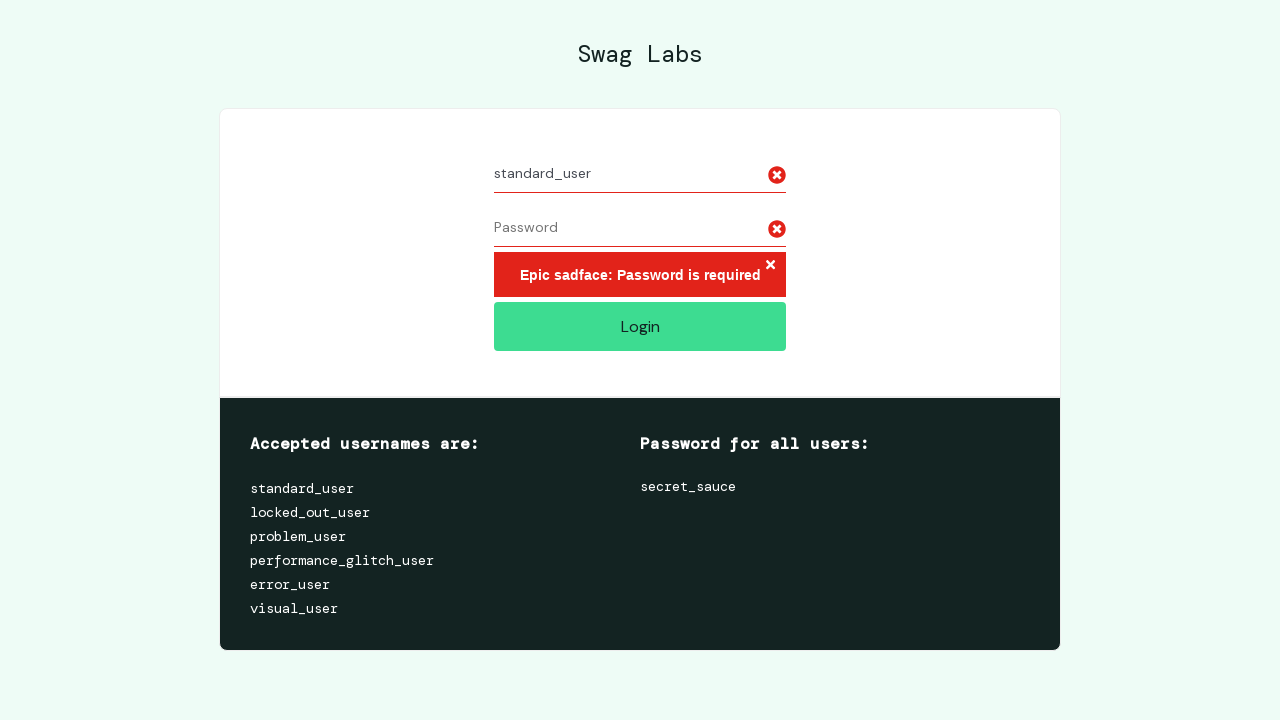

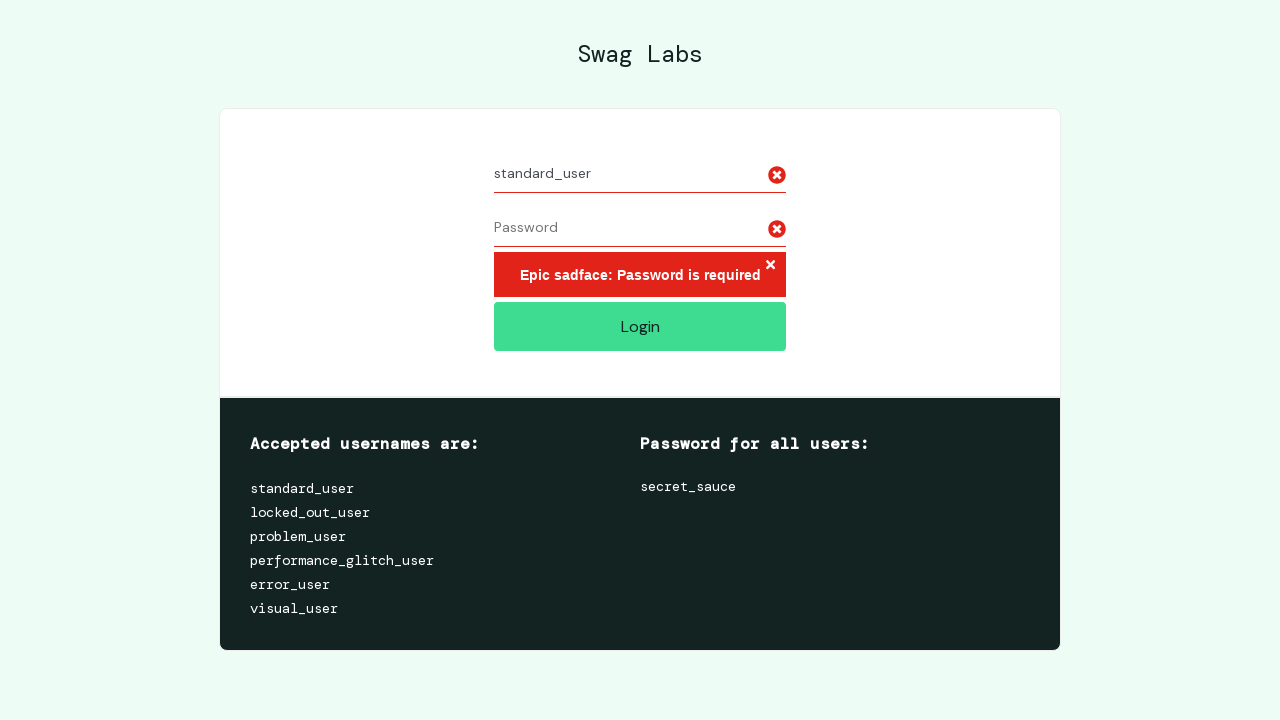